Tests Bootstrap dropdown functionality by clicking the dropdown menu button and selecting the "JavaScript" option from the dropdown list.

Starting URL: http://seleniumpractise.blogspot.com/2016/08/bootstrap-dropdown-example-for-selenium.html

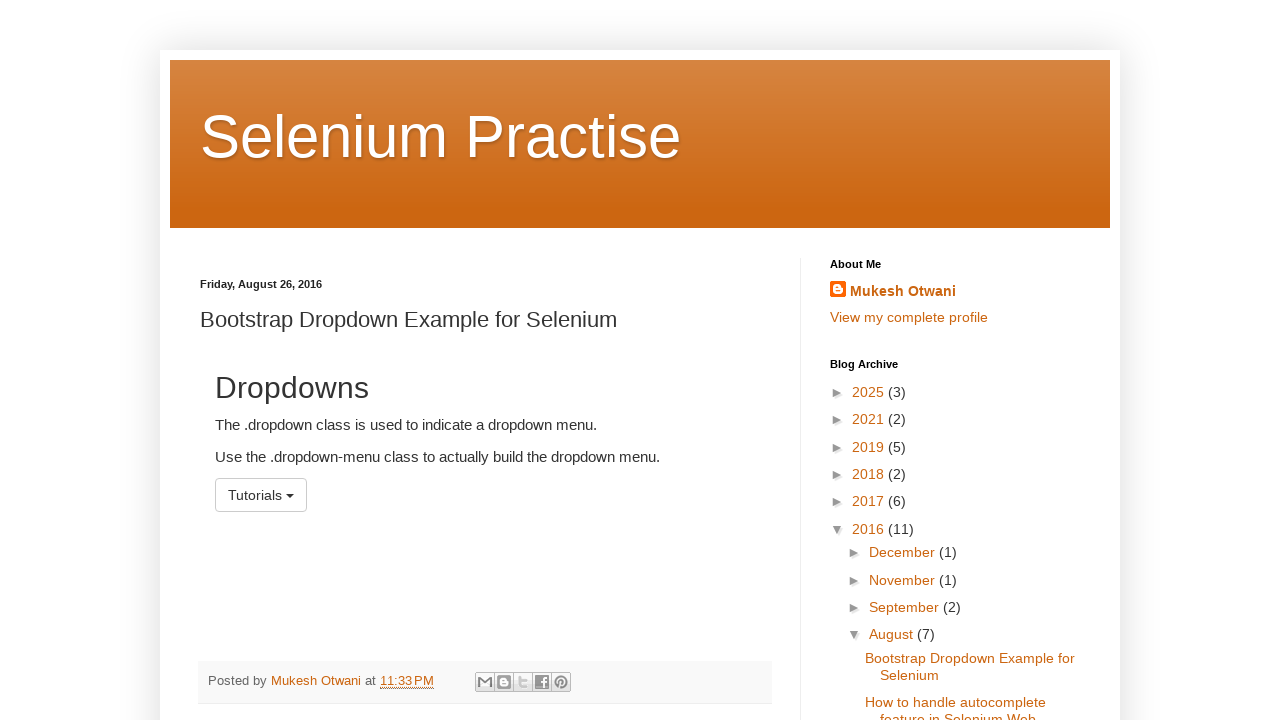

Clicked dropdown menu button to open it at (261, 495) on button#menu1
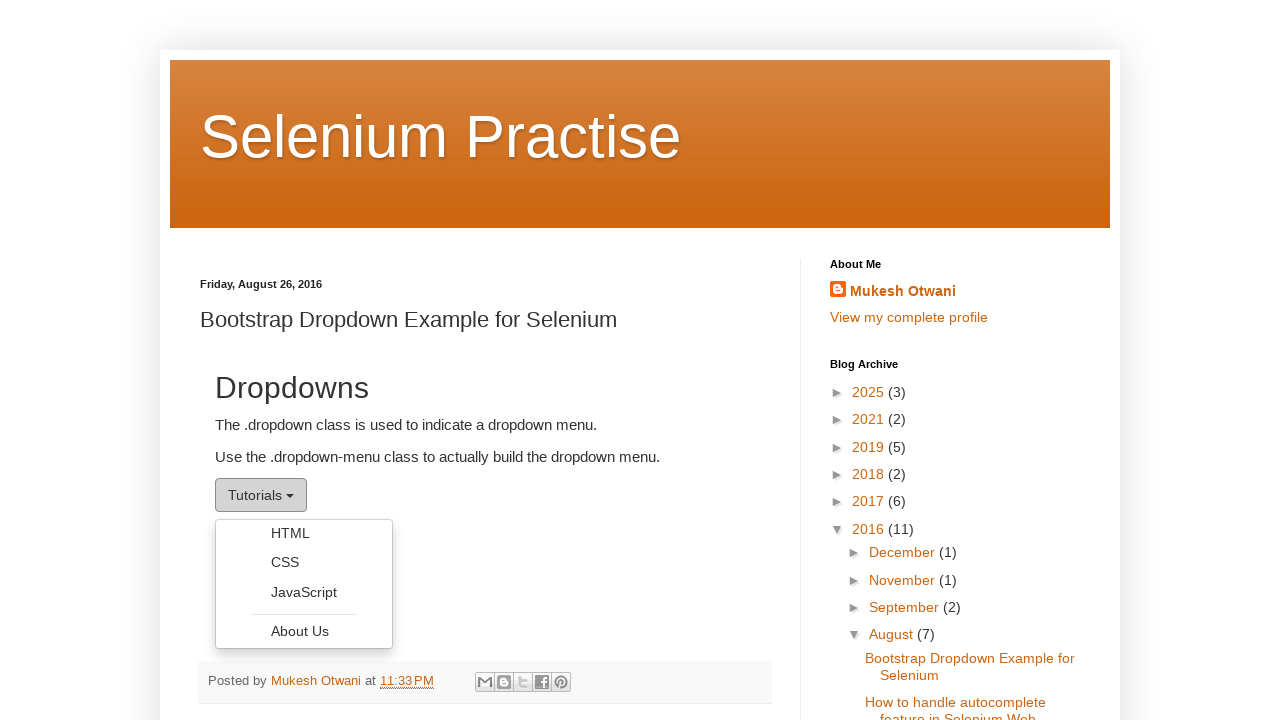

Dropdown menu appeared
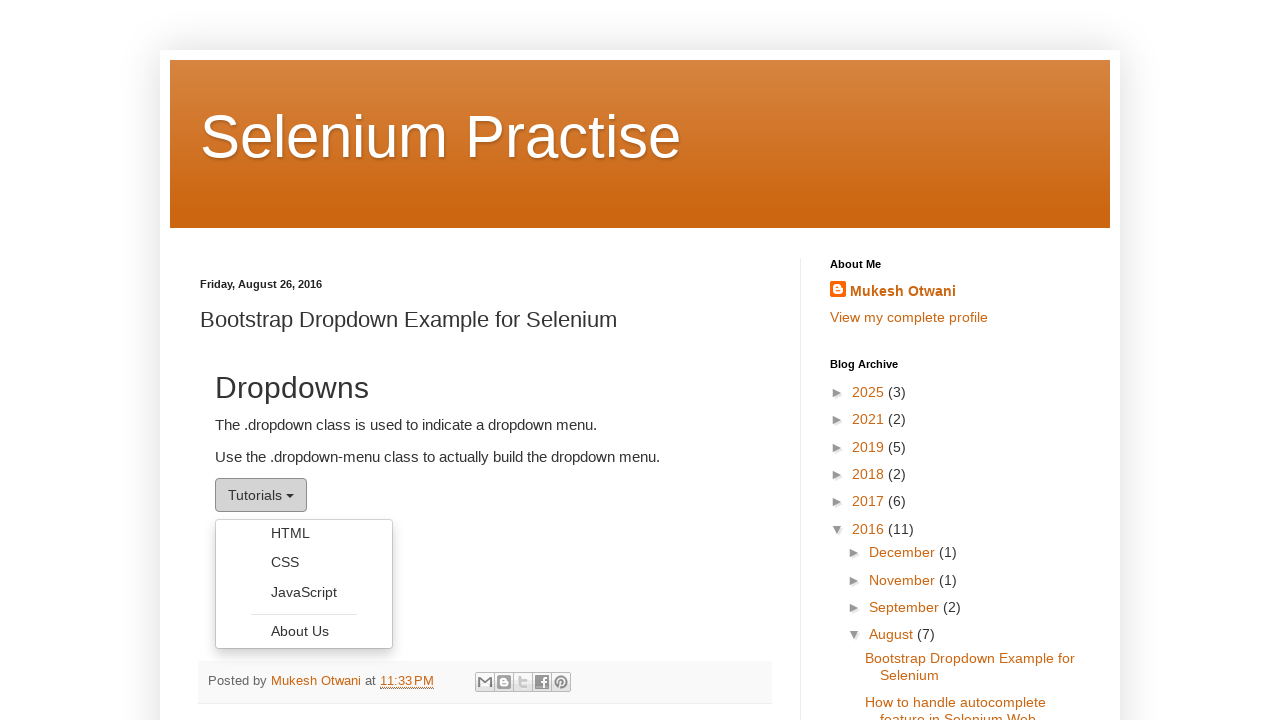

Selected 'JavaScript' option from dropdown menu at (304, 592) on ul.dropdown-menu li a:has-text('JavaScript')
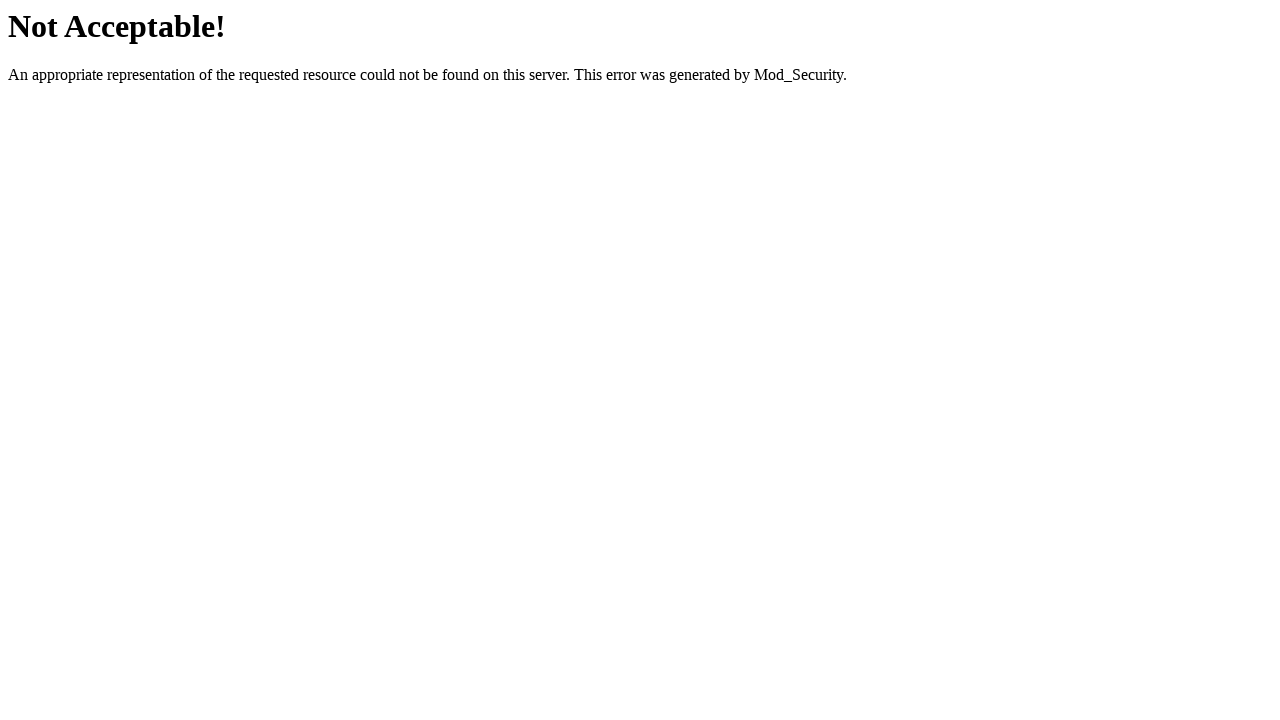

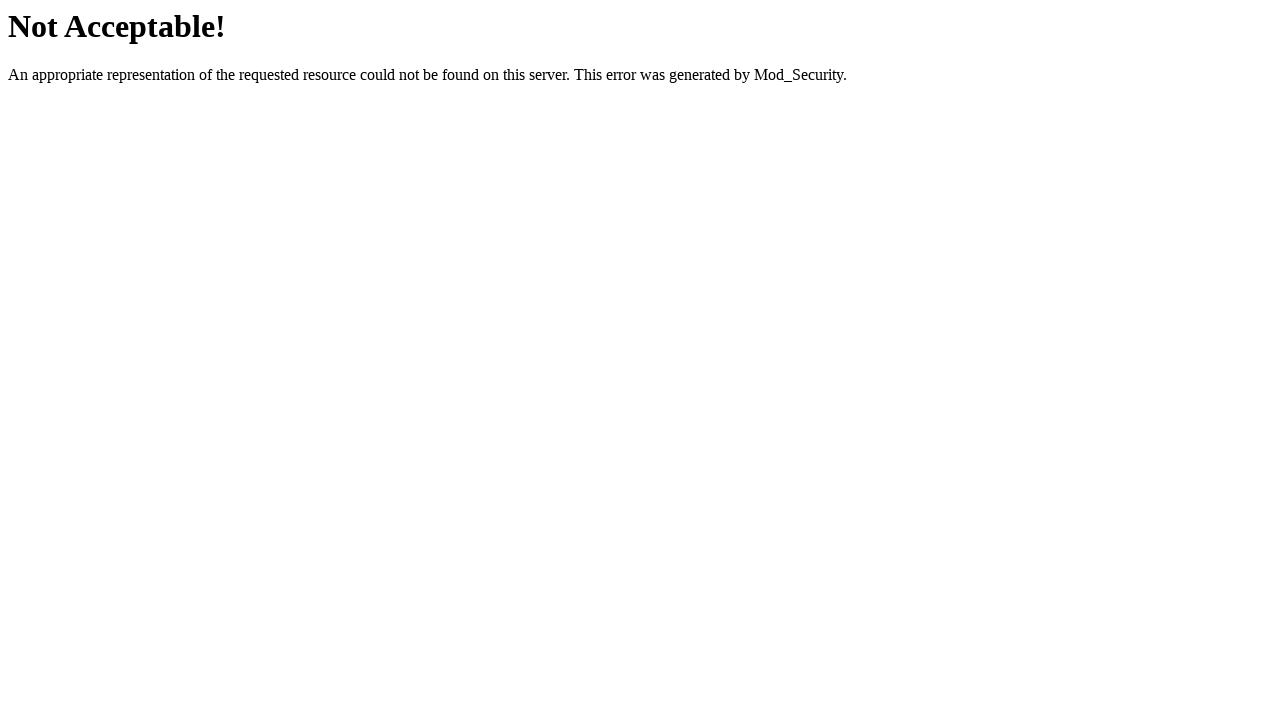